Tests a sample todo application by checking multiple checkbox items, adding new todo items to the list, and verifying the added items appear correctly.

Starting URL: https://lambdatest.github.io/sample-todo-app/

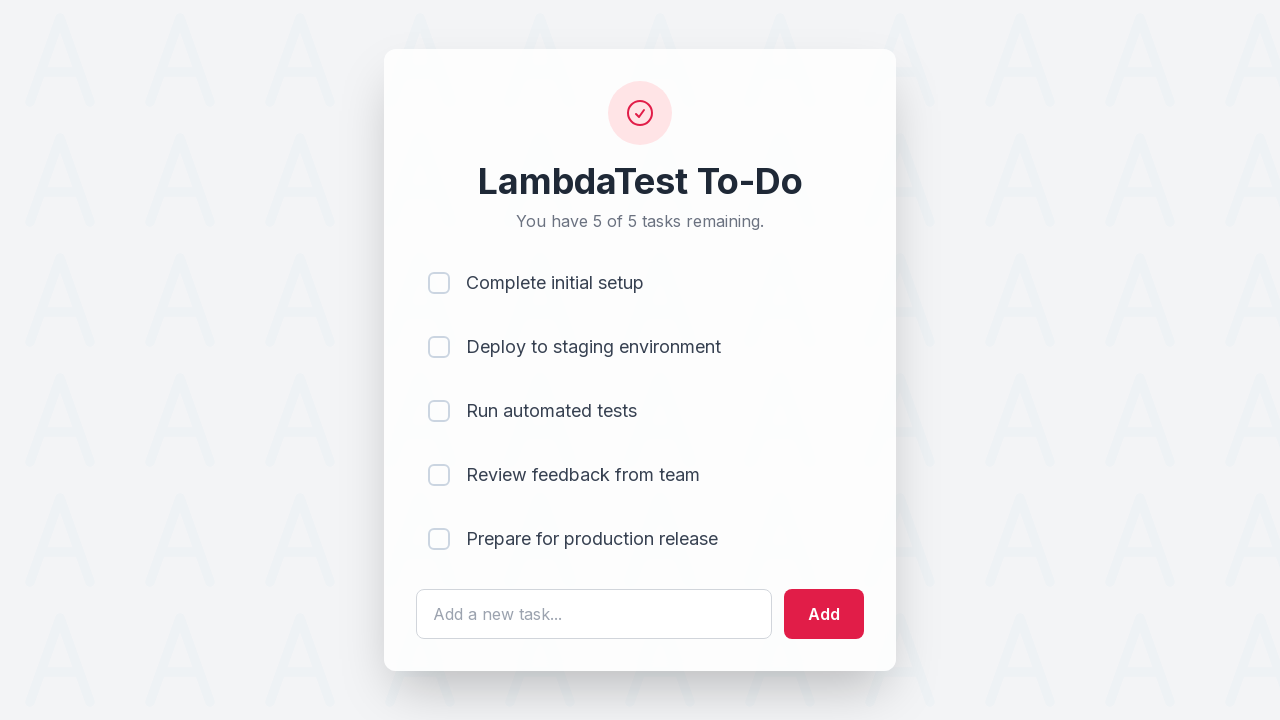

Checked first todo item (li1) at (439, 283) on input[name='li1']
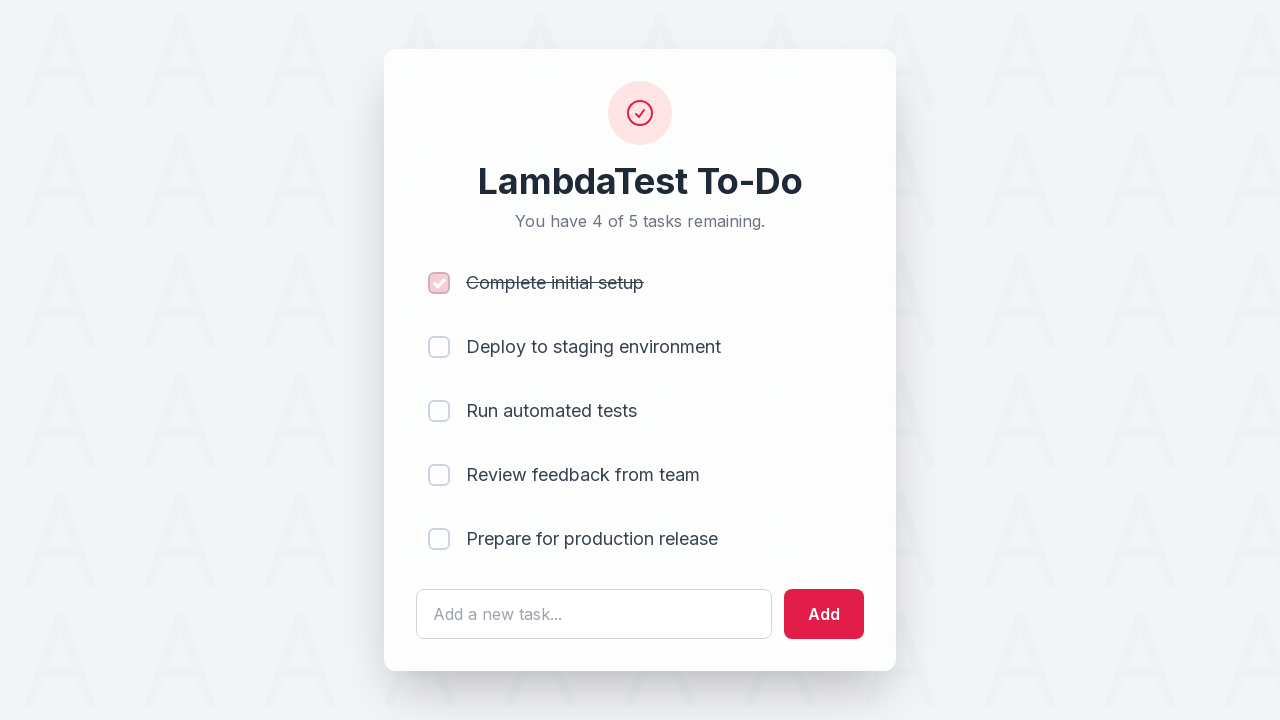

Checked second todo item (li2) at (439, 347) on input[name='li2']
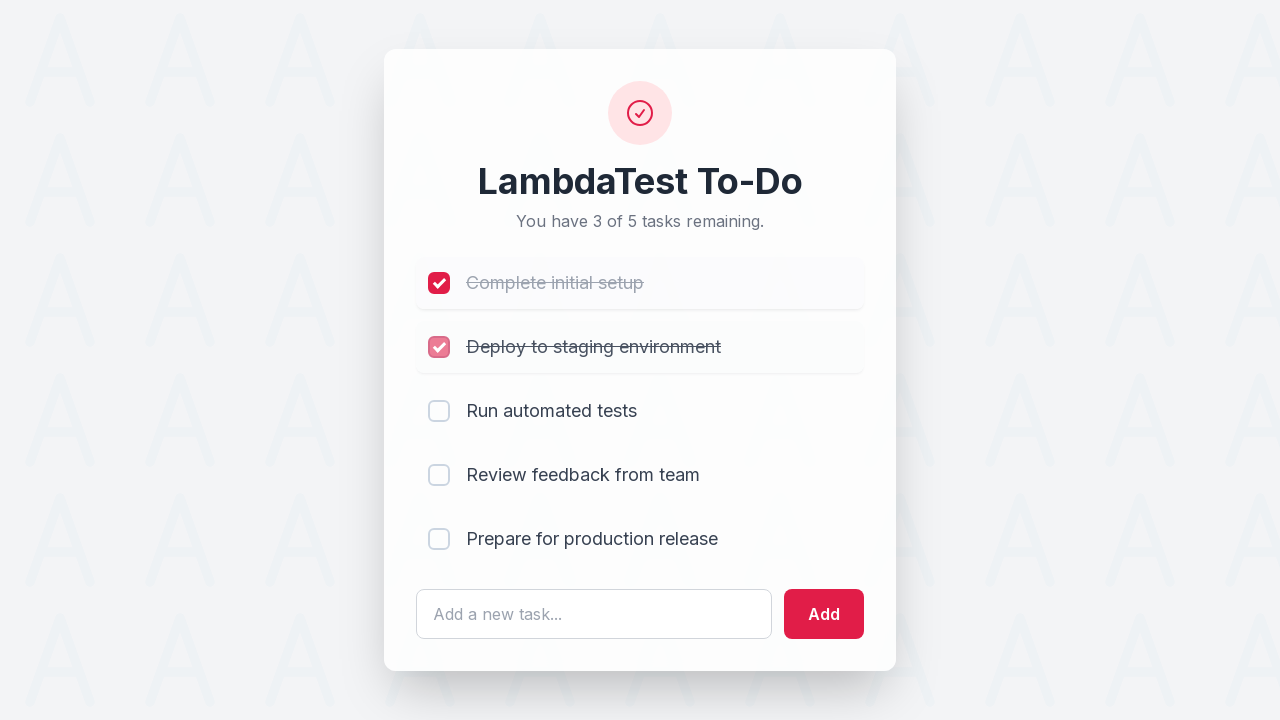

Checked third todo item (li3) at (439, 411) on input[name='li3']
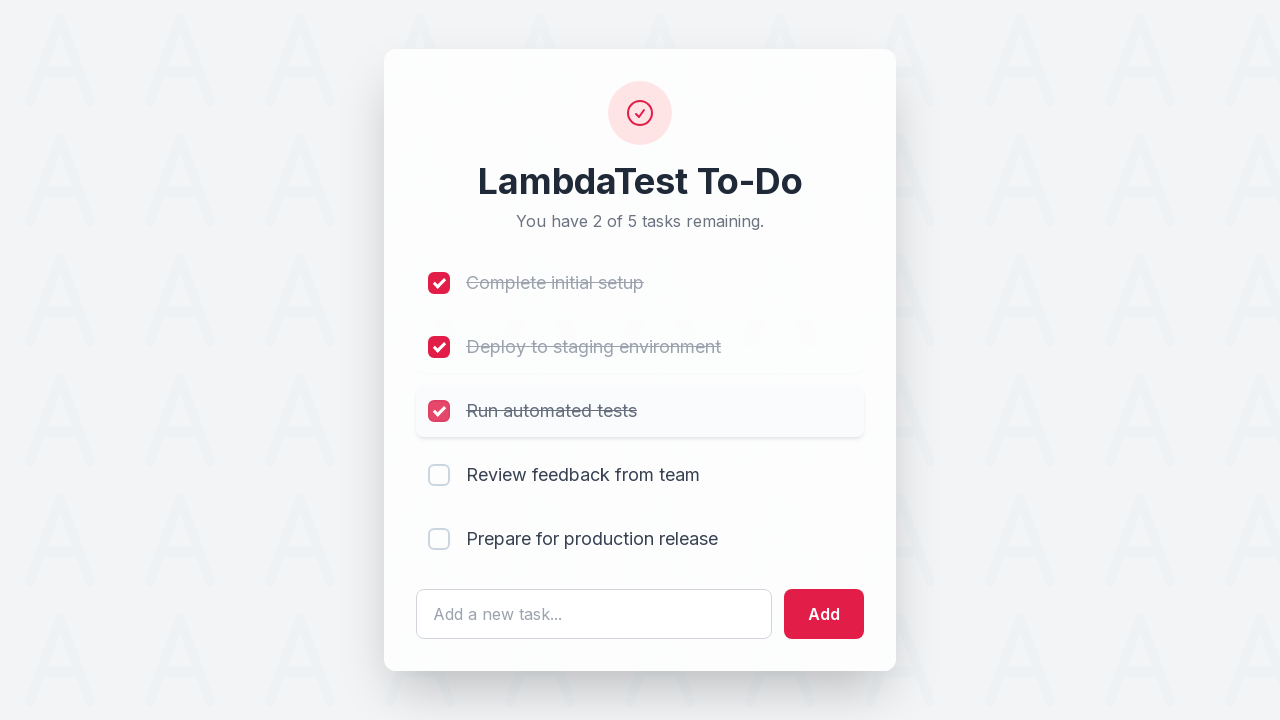

Checked fourth todo item (li4) at (439, 475) on input[name='li4']
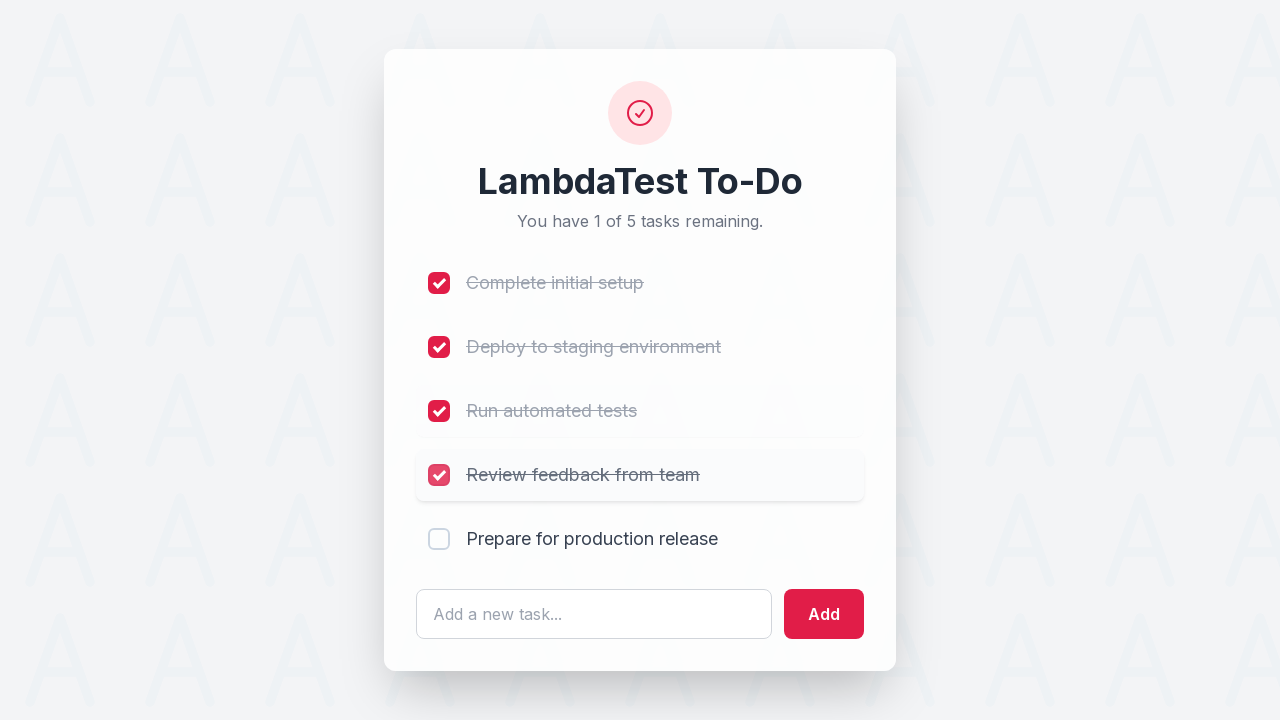

Filled input field with ' List Item 6' on #sampletodotext
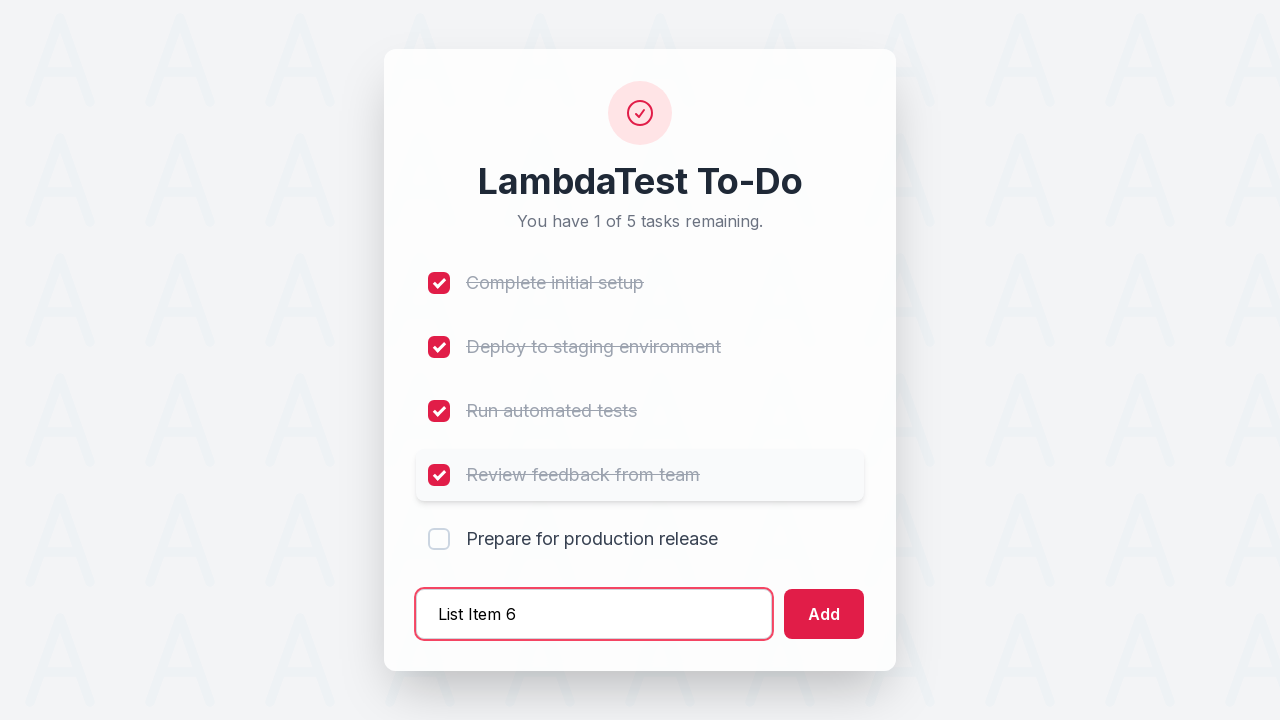

Clicked add button to create List Item 6 at (824, 614) on #addbutton
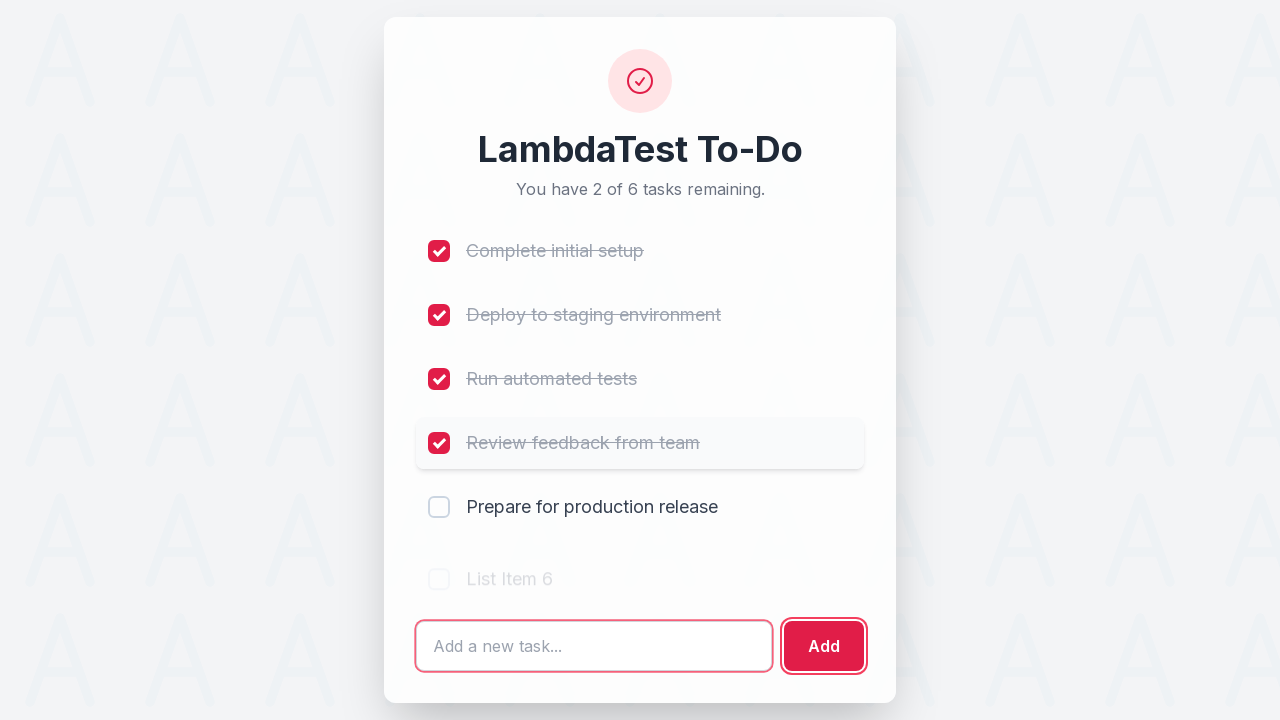

Filled input field with ' List Item 7' on #sampletodotext
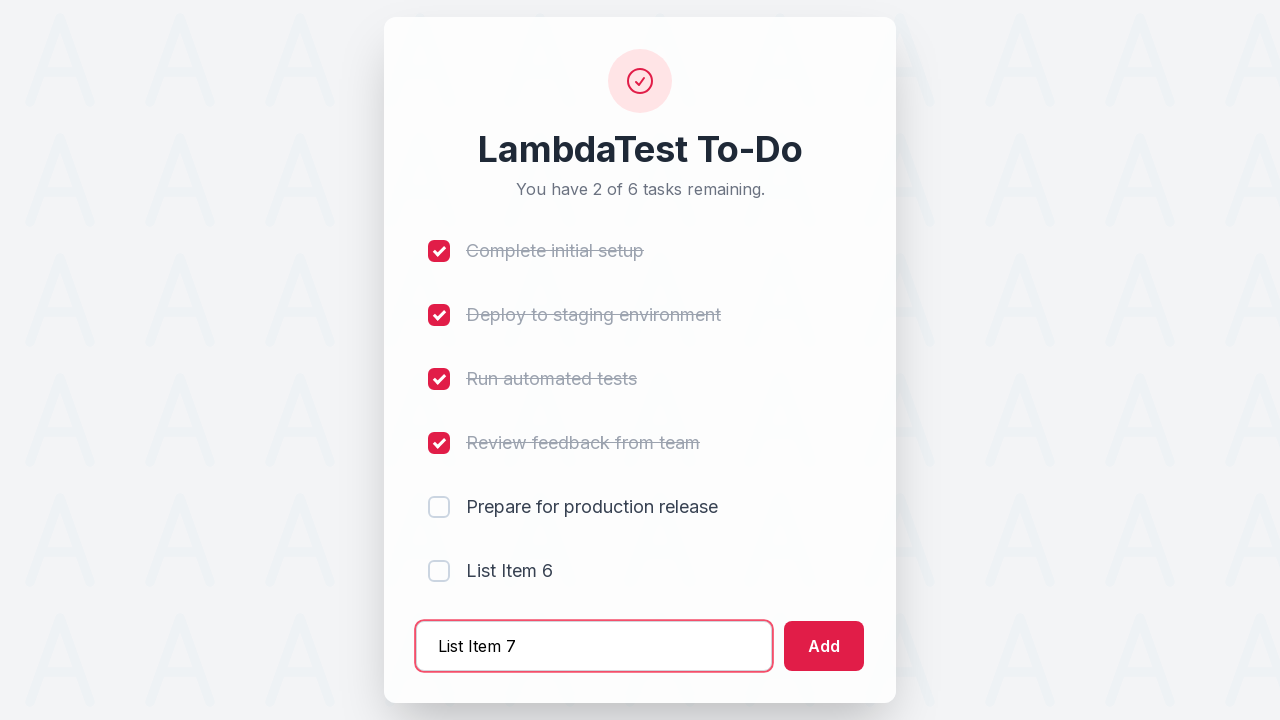

Clicked add button to create List Item 7 at (824, 646) on #addbutton
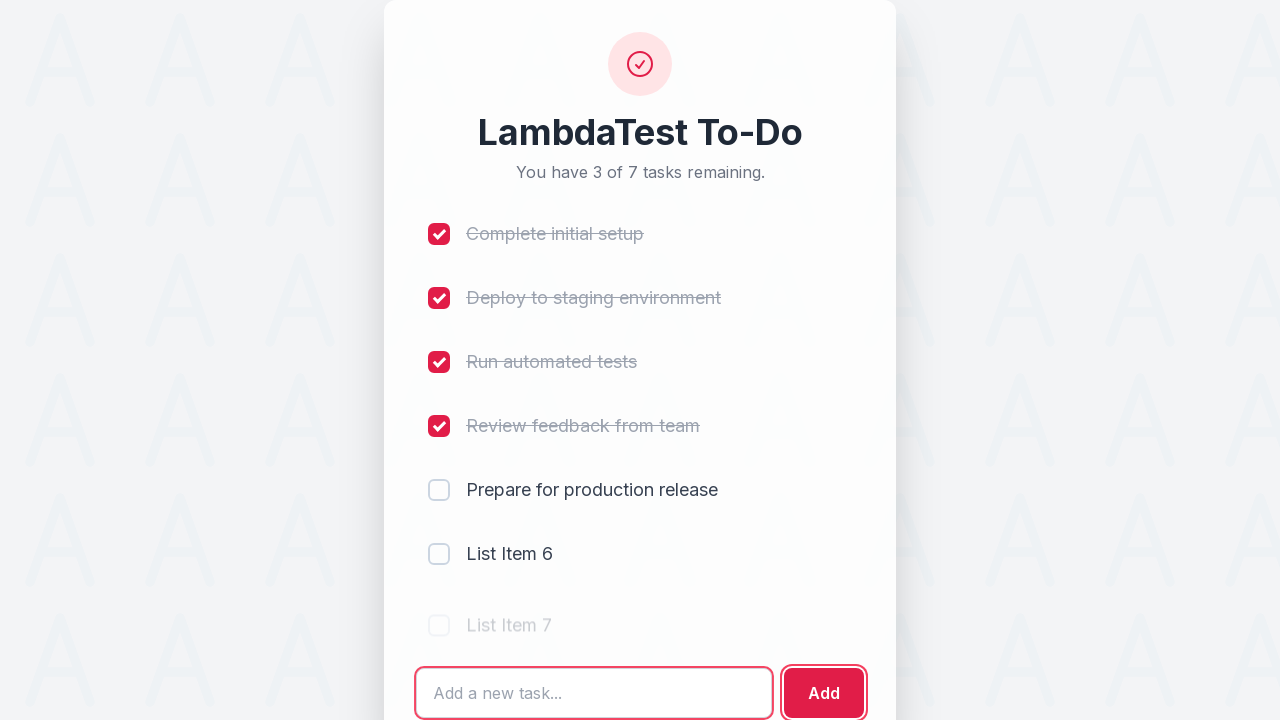

Filled input field with ' List Item 8' on #sampletodotext
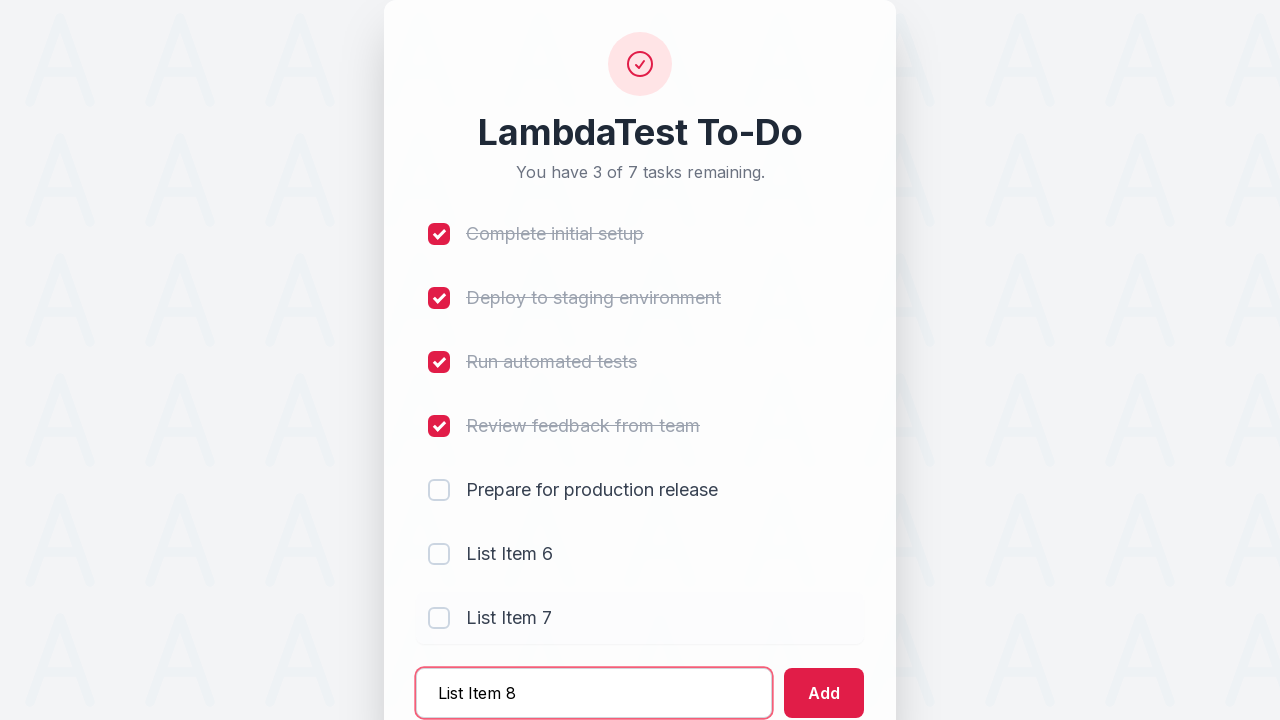

Clicked add button to create List Item 8 at (824, 693) on #addbutton
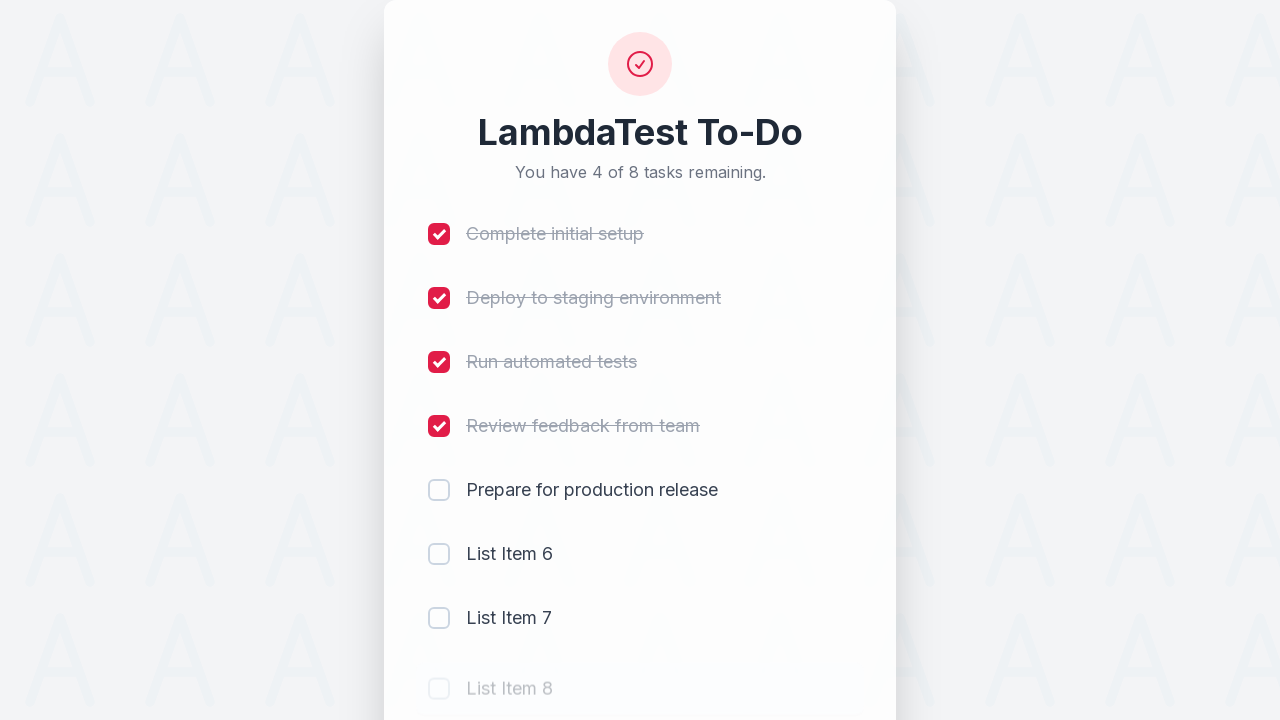

Unchecked first todo item (li1) at (439, 234) on input[name='li1']
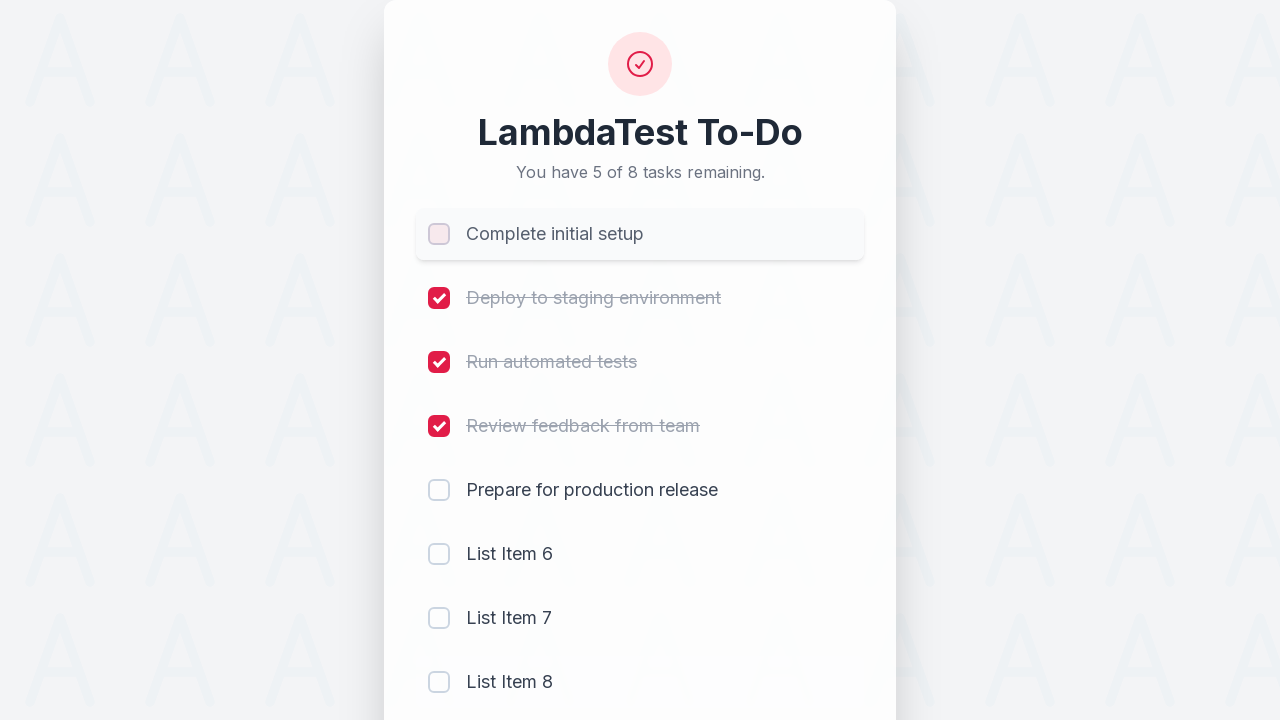

Unchecked third todo item (li3) at (439, 362) on input[name='li3']
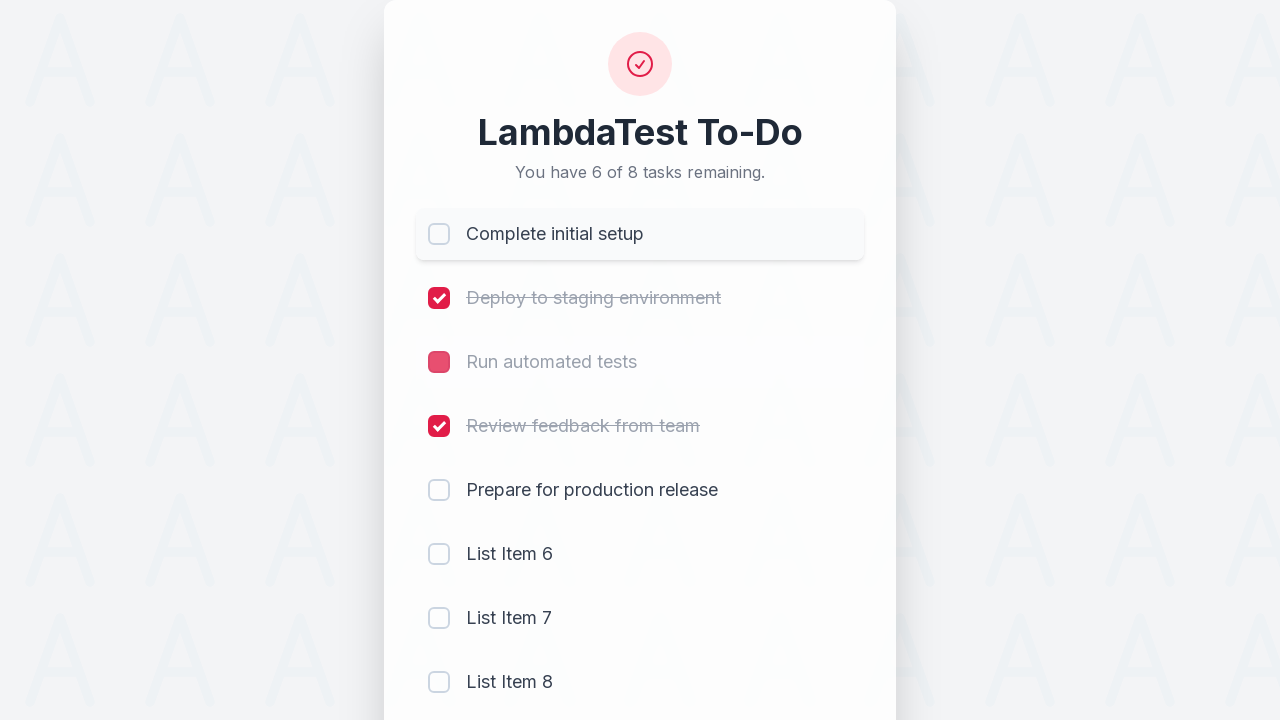

Checked seventh todo item (li7) at (439, 618) on input[name='li7']
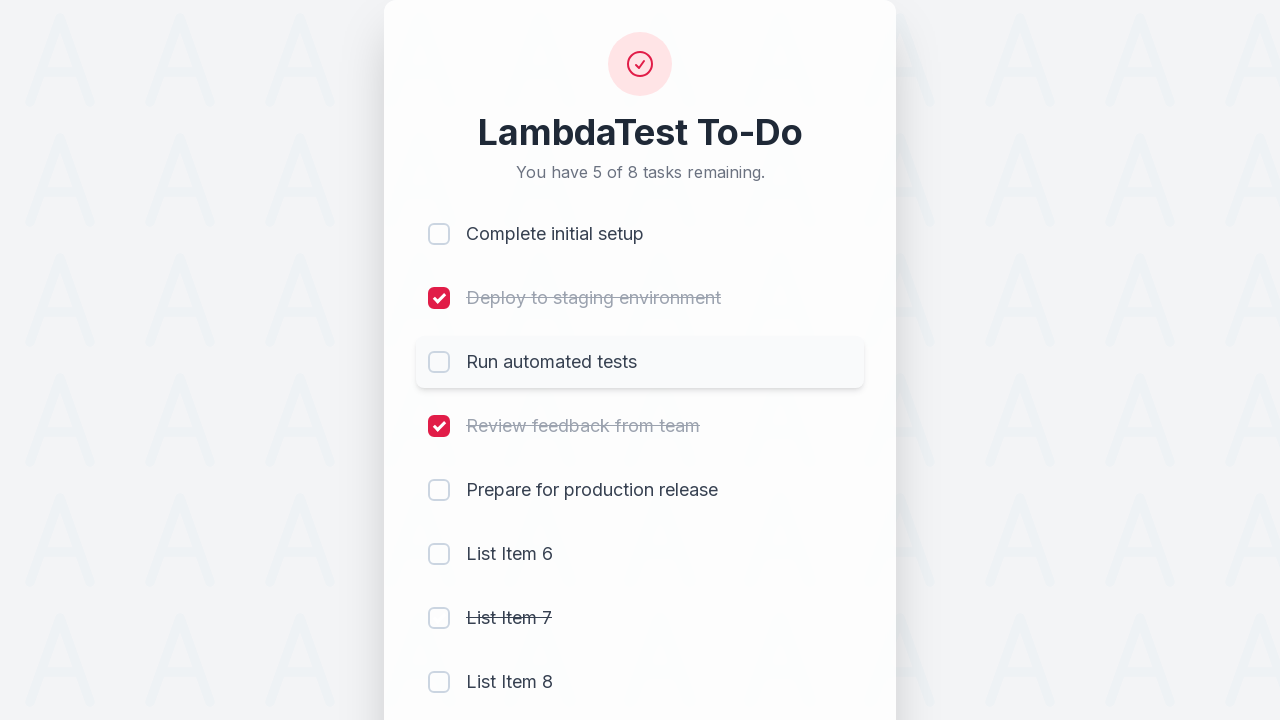

Checked eighth todo item (li8) at (439, 682) on input[name='li8']
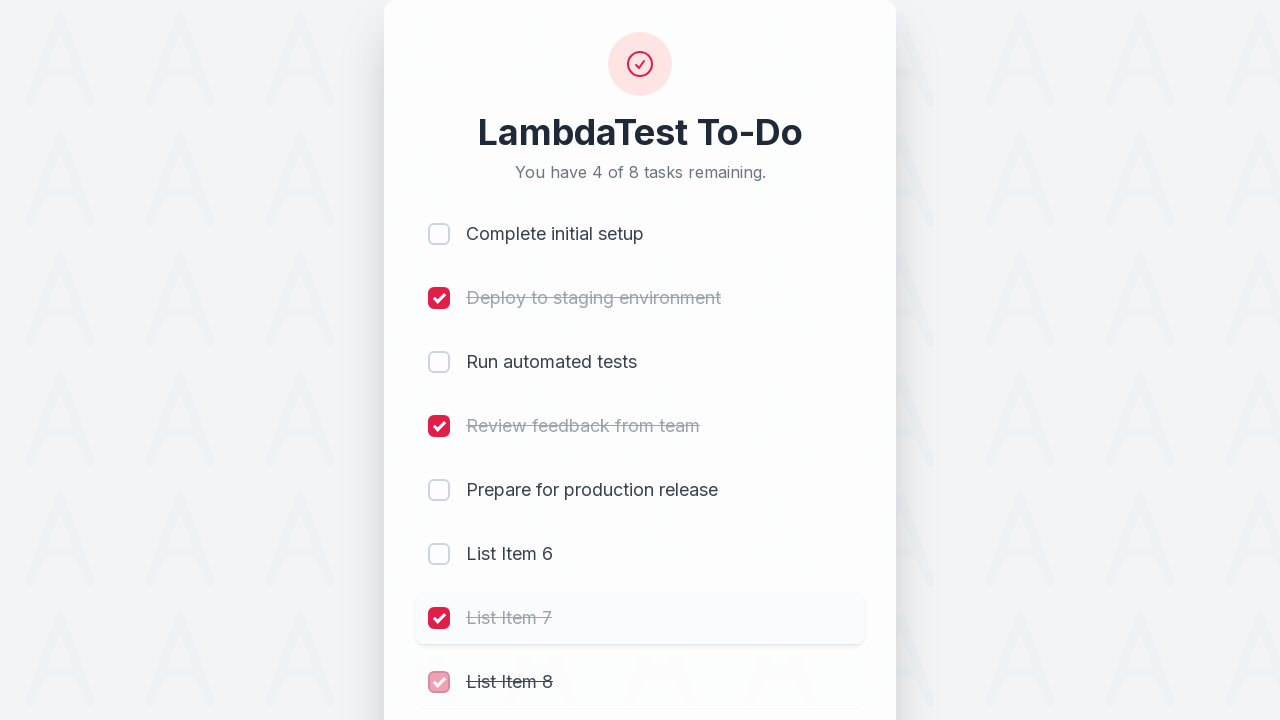

Filled input field with 'Get Taste of Lambda and Stick to It' on #sampletodotext
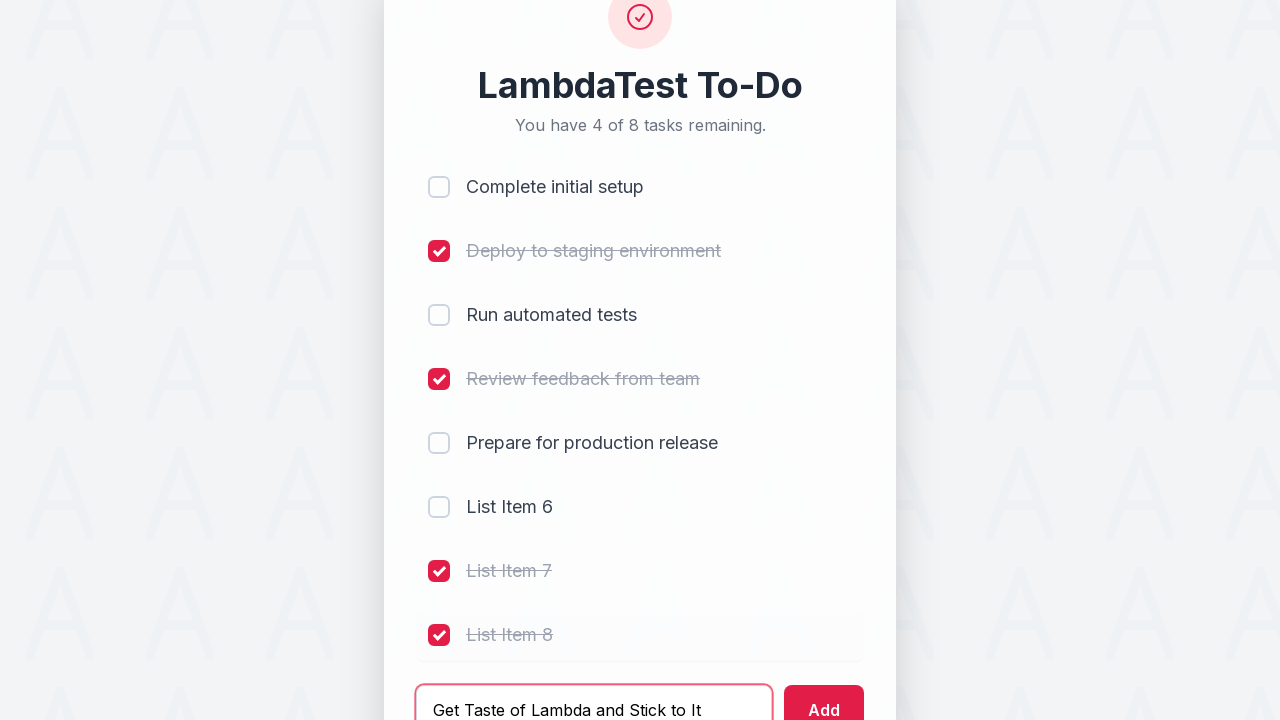

Clicked add button to create 'Get Taste of Lambda and Stick to It' item at (824, 695) on #addbutton
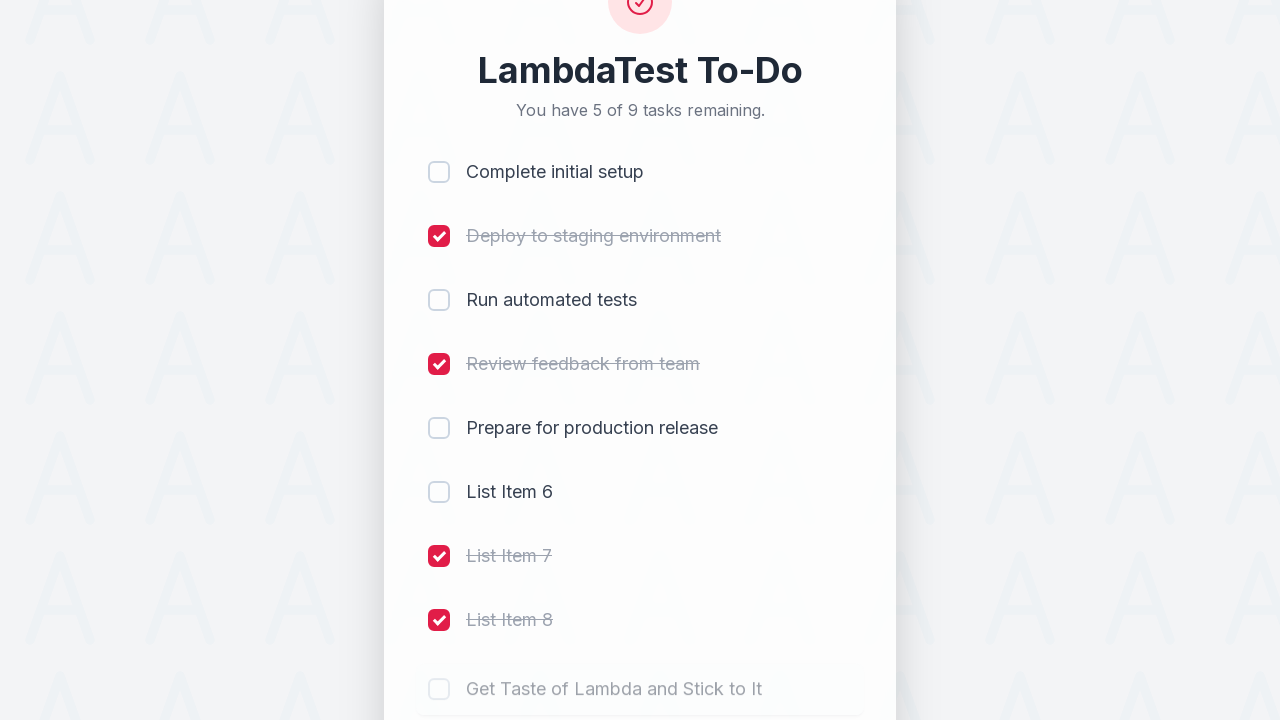

Checked ninth todo item (li9) at (439, 684) on input[name='li9']
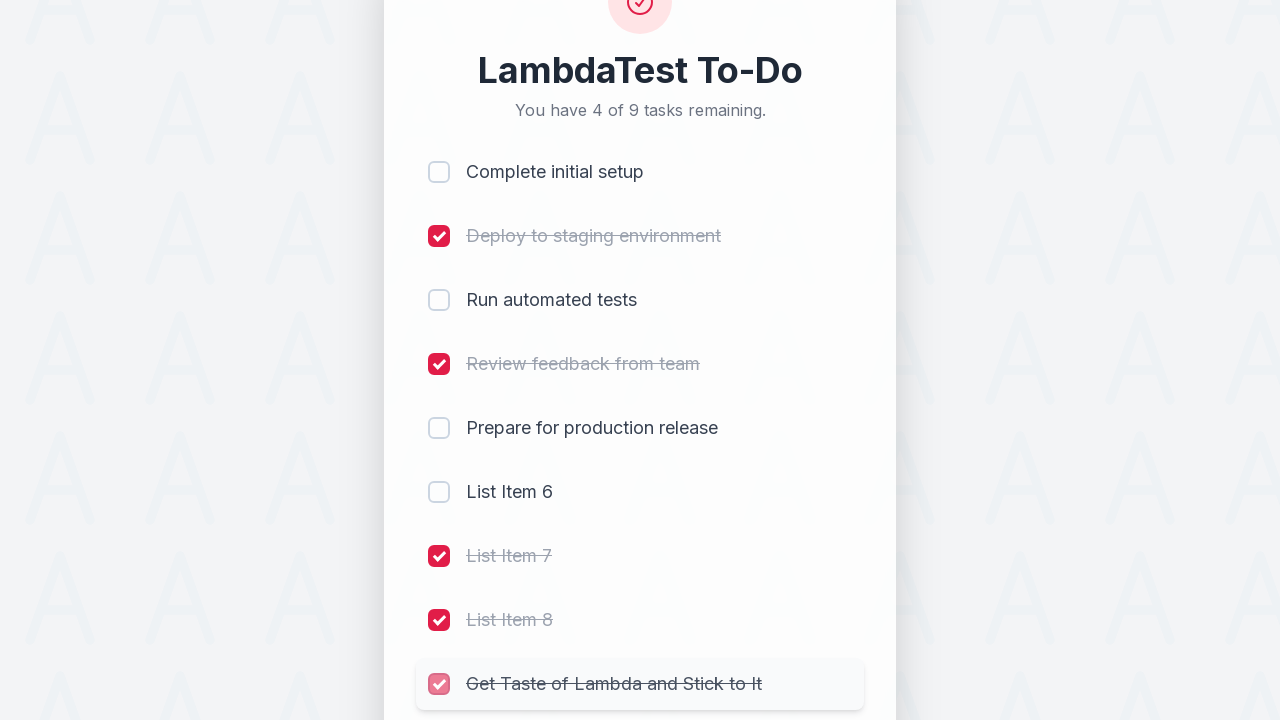

Verified newly added todo item text is present in the list
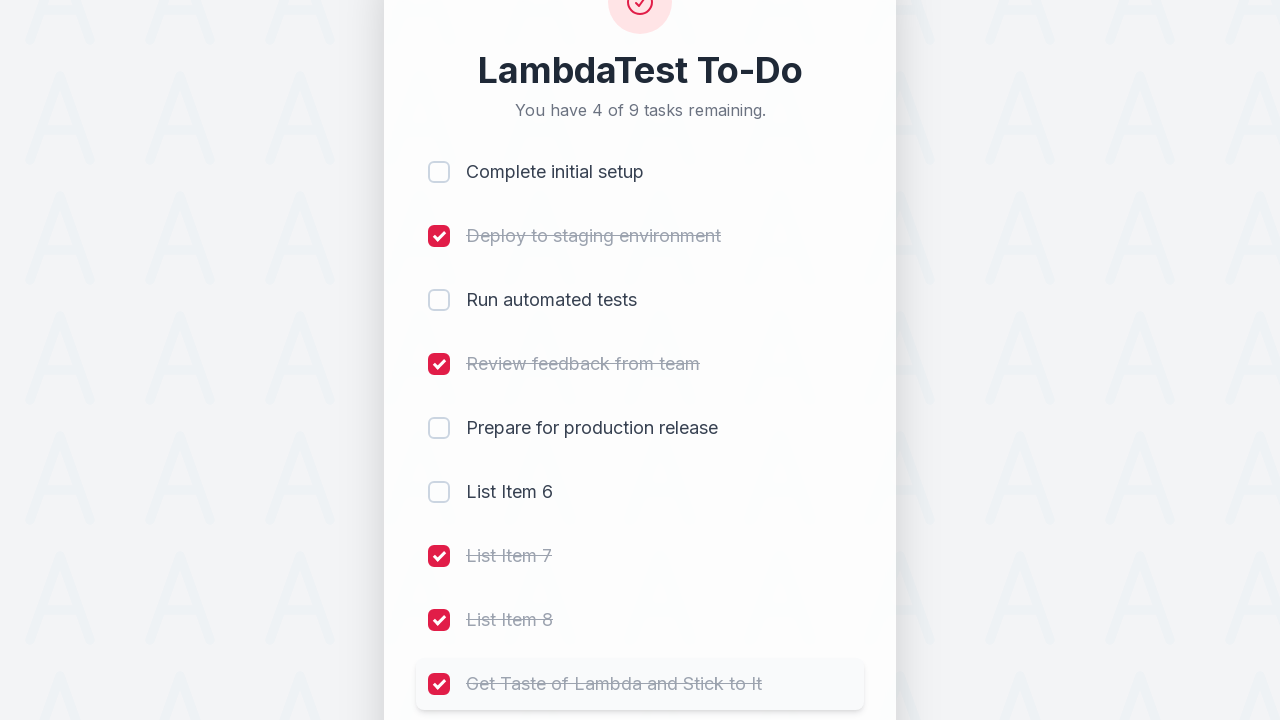

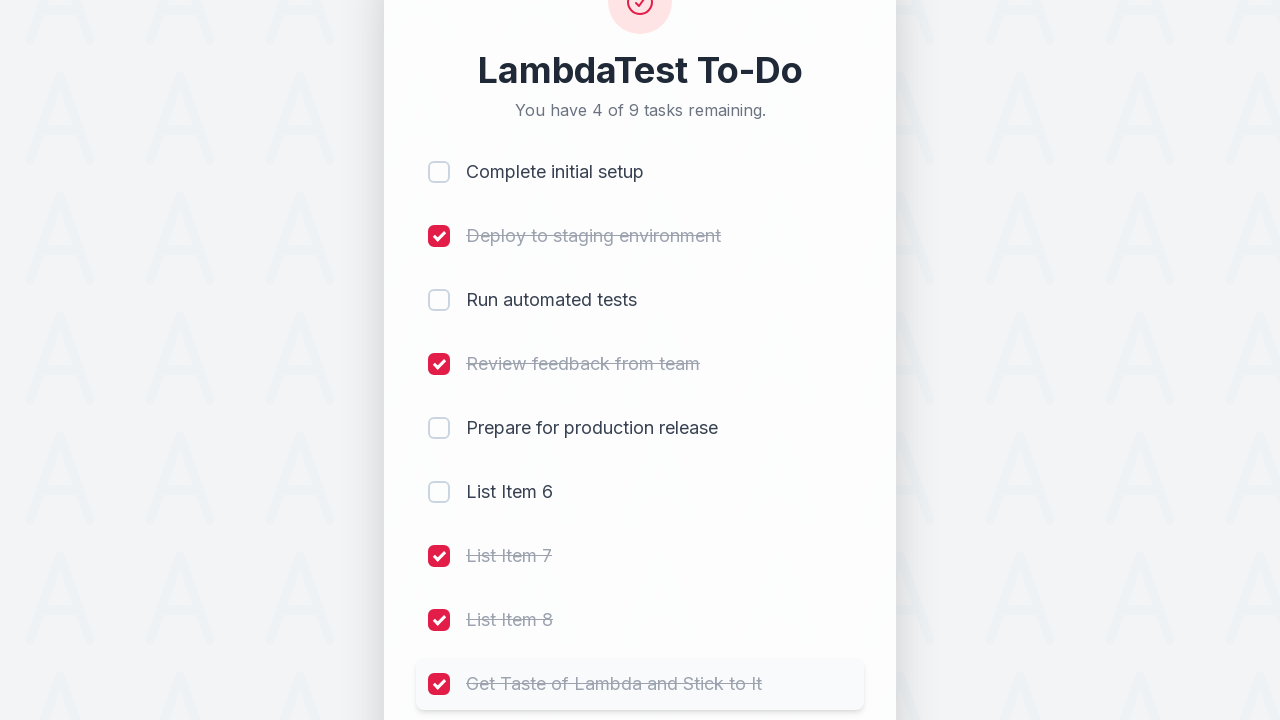